Tests browser-agnostic multiple window switching by tracking window handles before and after clicking a link that opens a new window, then switching between windows and verifying correct focus via page titles.

Starting URL: http://the-internet.herokuapp.com/windows

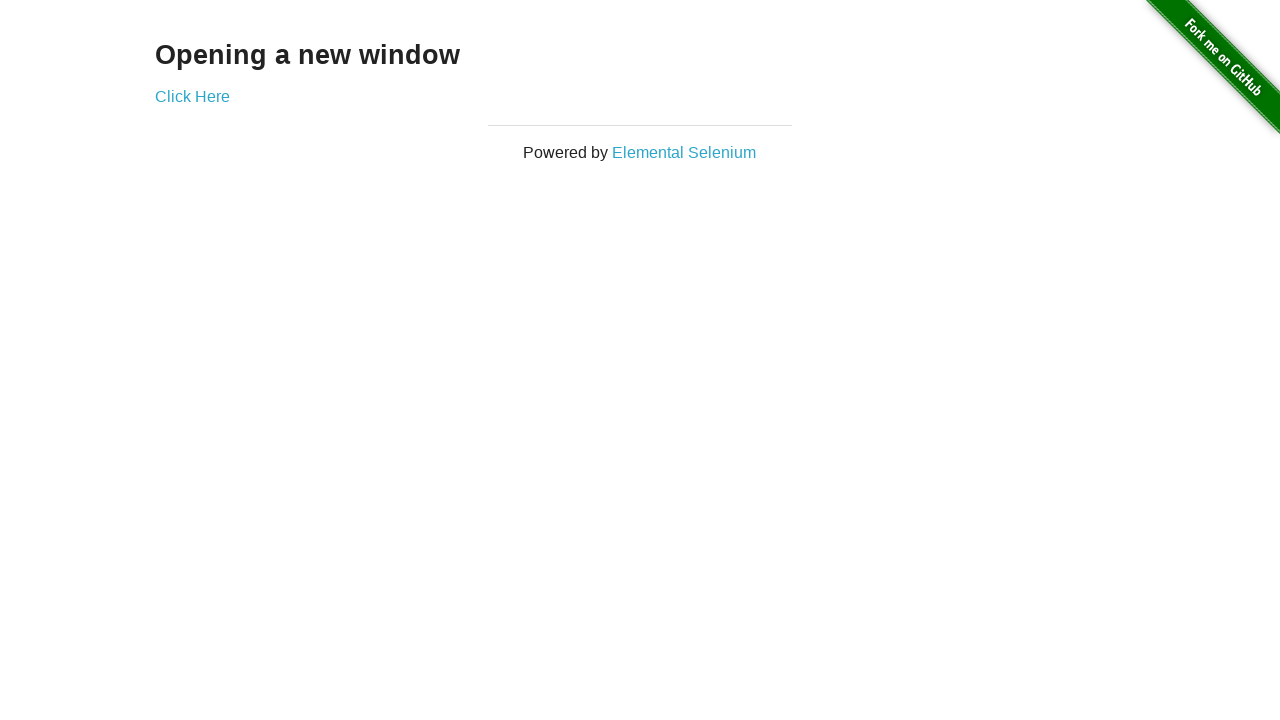

Stored reference to original page
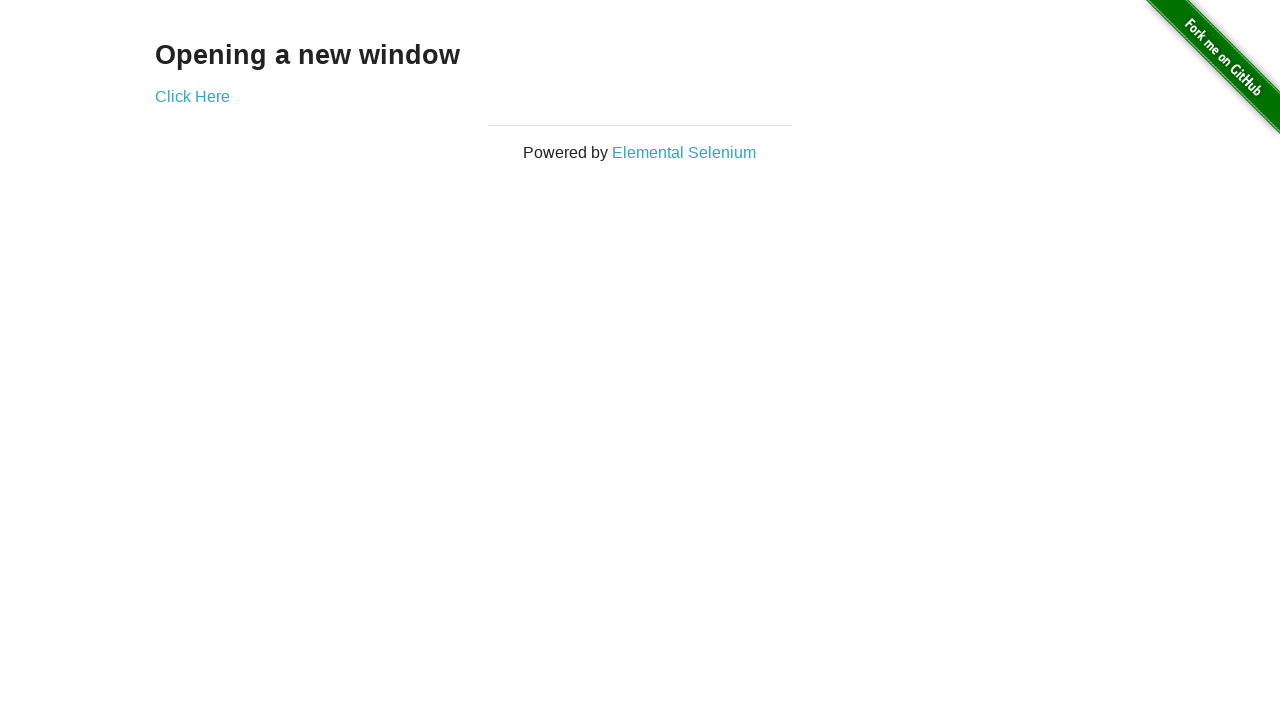

Clicked link that opens a new window at (192, 96) on .example a
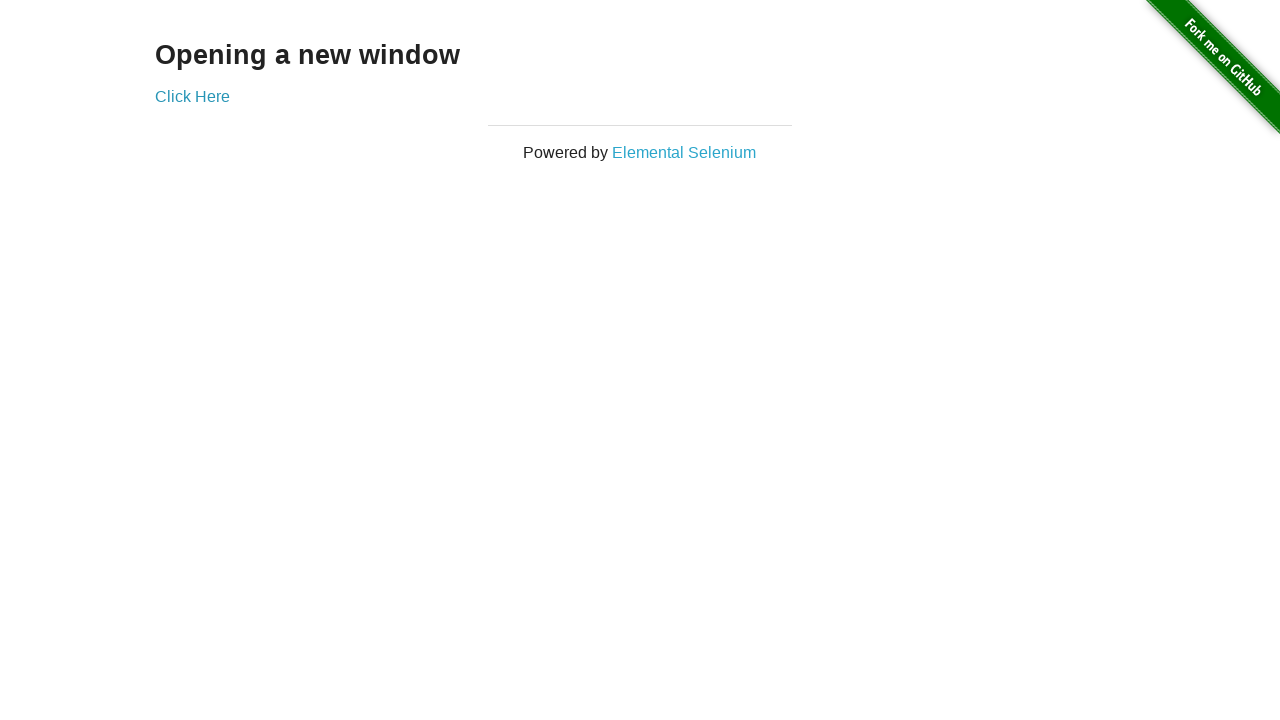

Captured new page from context
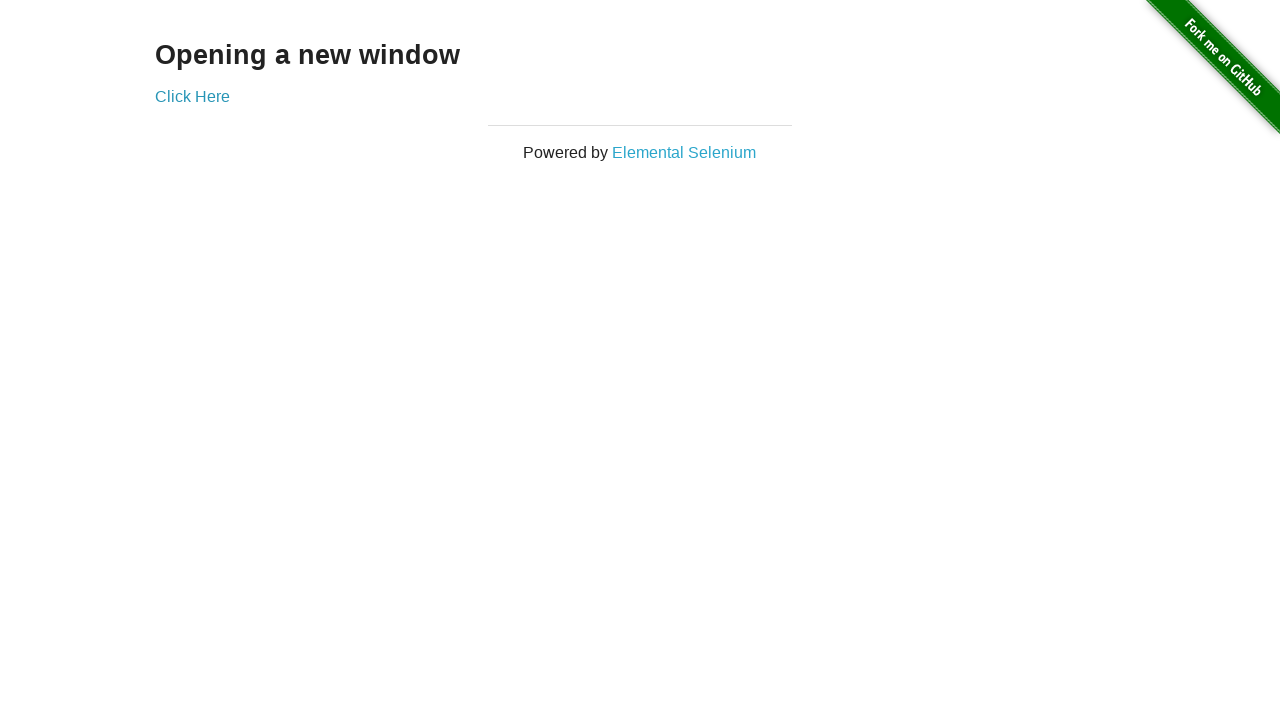

New page loaded completely
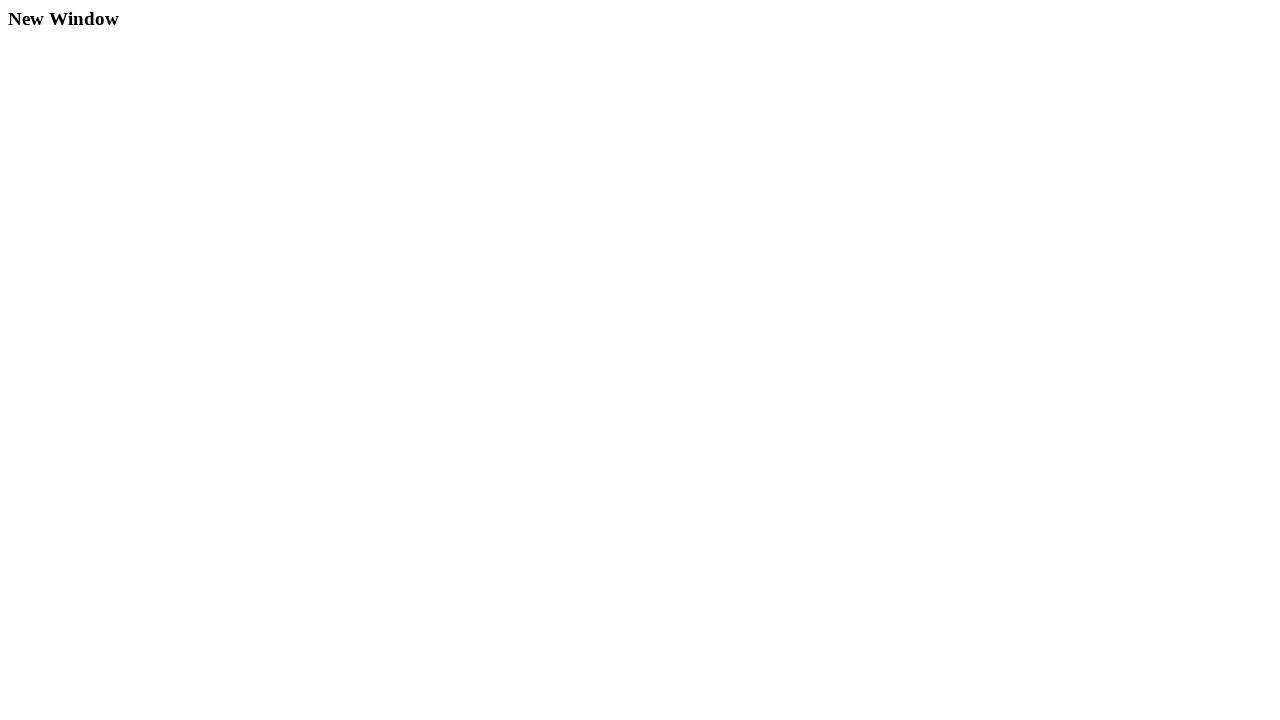

Verified original page title is not 'New Window'
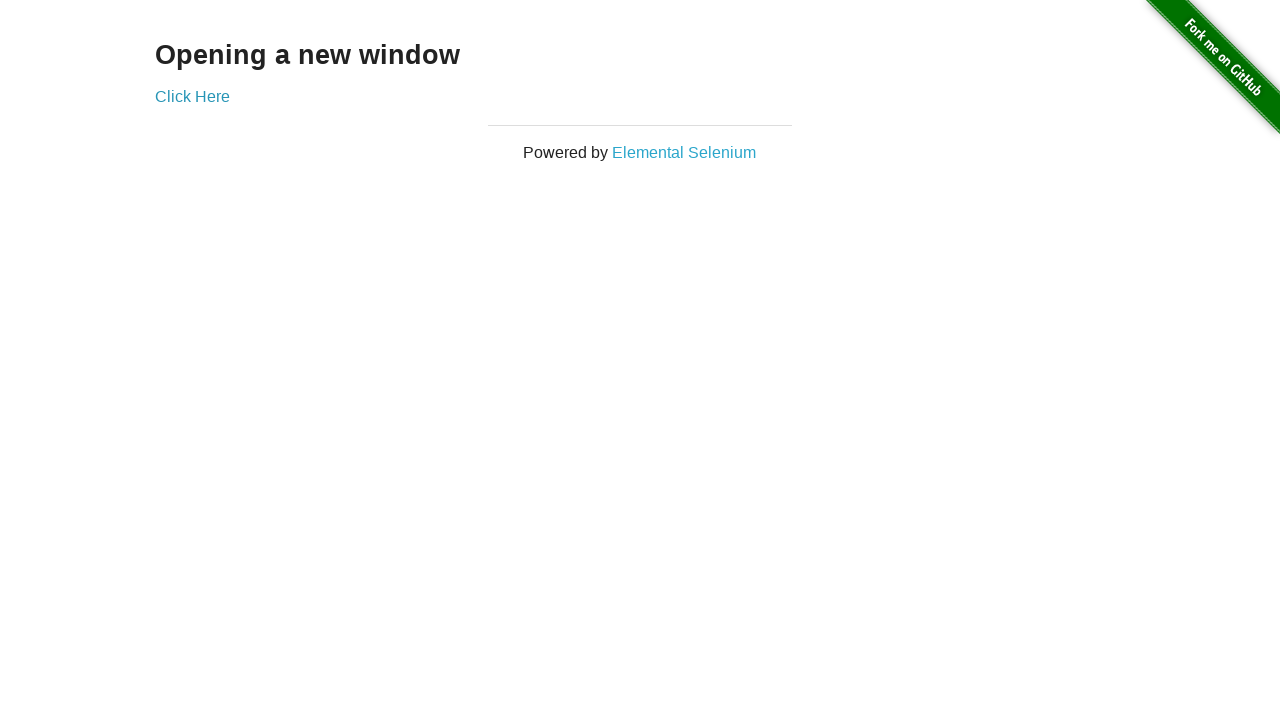

Verified new page title is 'New Window'
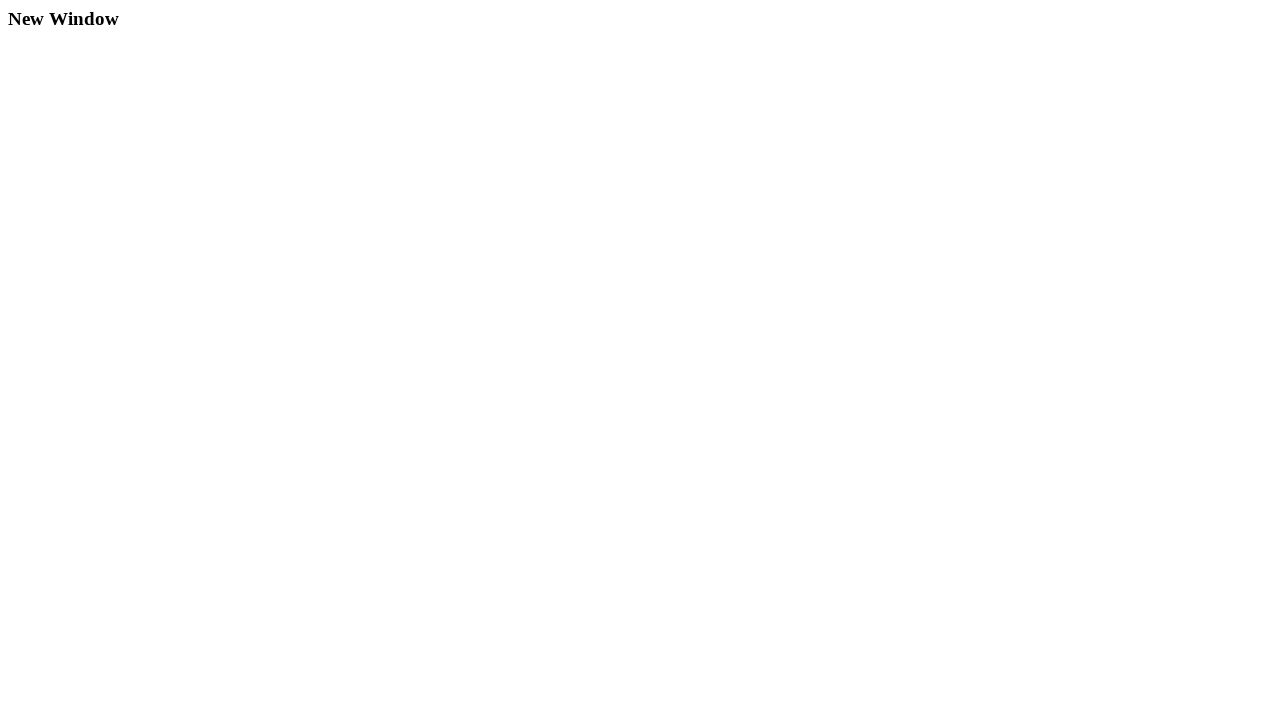

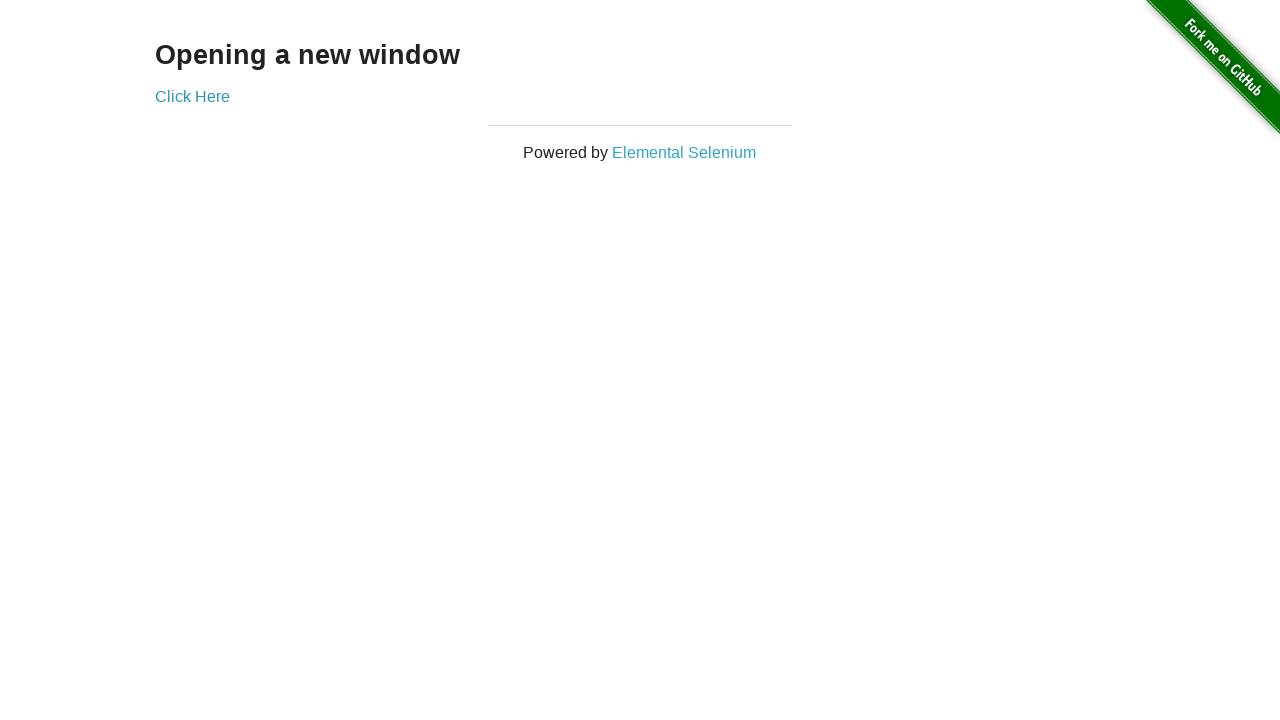